Tests AJAX-based navigation by clicking through year links on an Oscar movies page and verifying that dynamic content loads for each year selection.

Starting URL: https://www.scrapethissite.com/pages/ajax-javascript/#

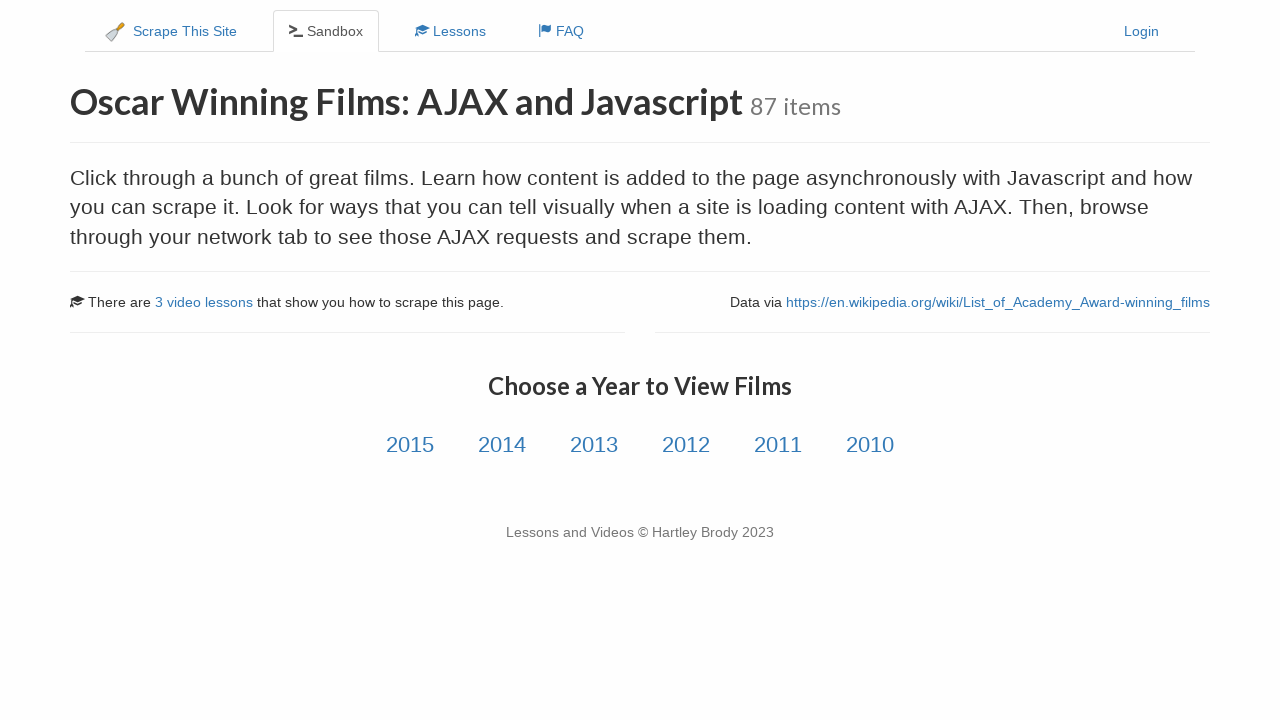

Waited for year links to be available on the page
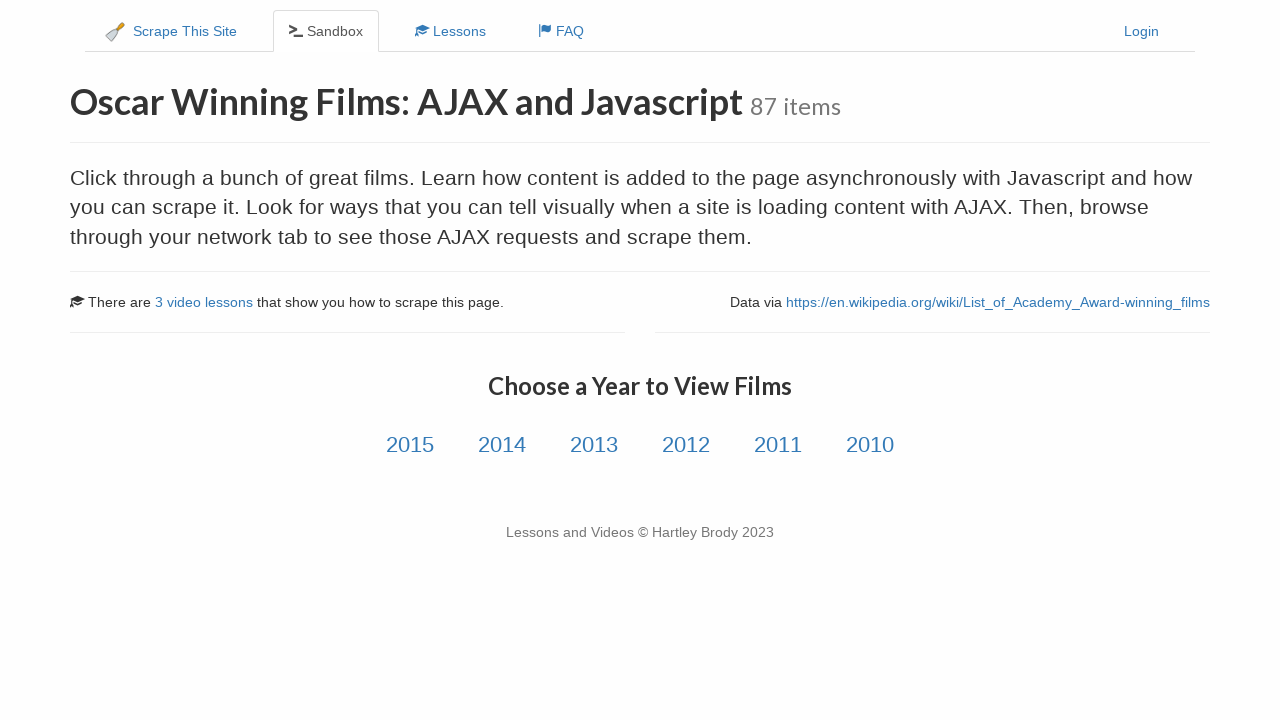

Found 6 year links to navigate through
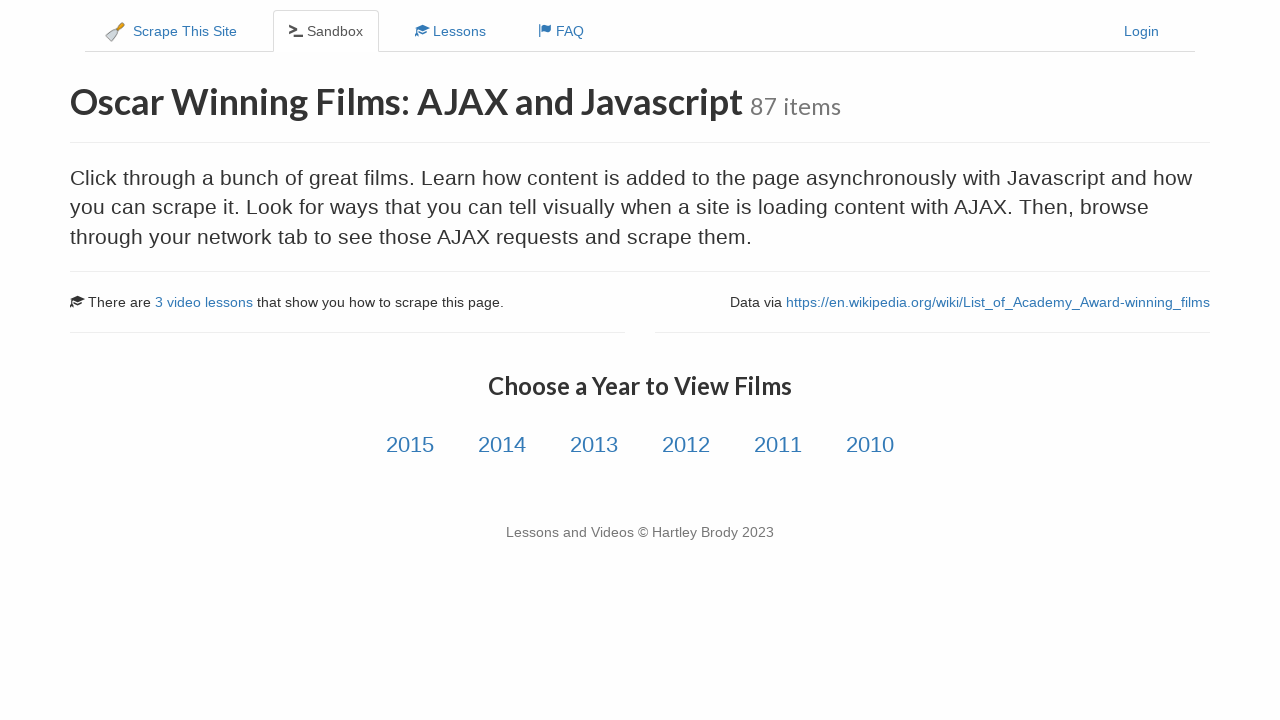

Clicked year link 1 of 6 at (410, 445) on a.year-link >> nth=0
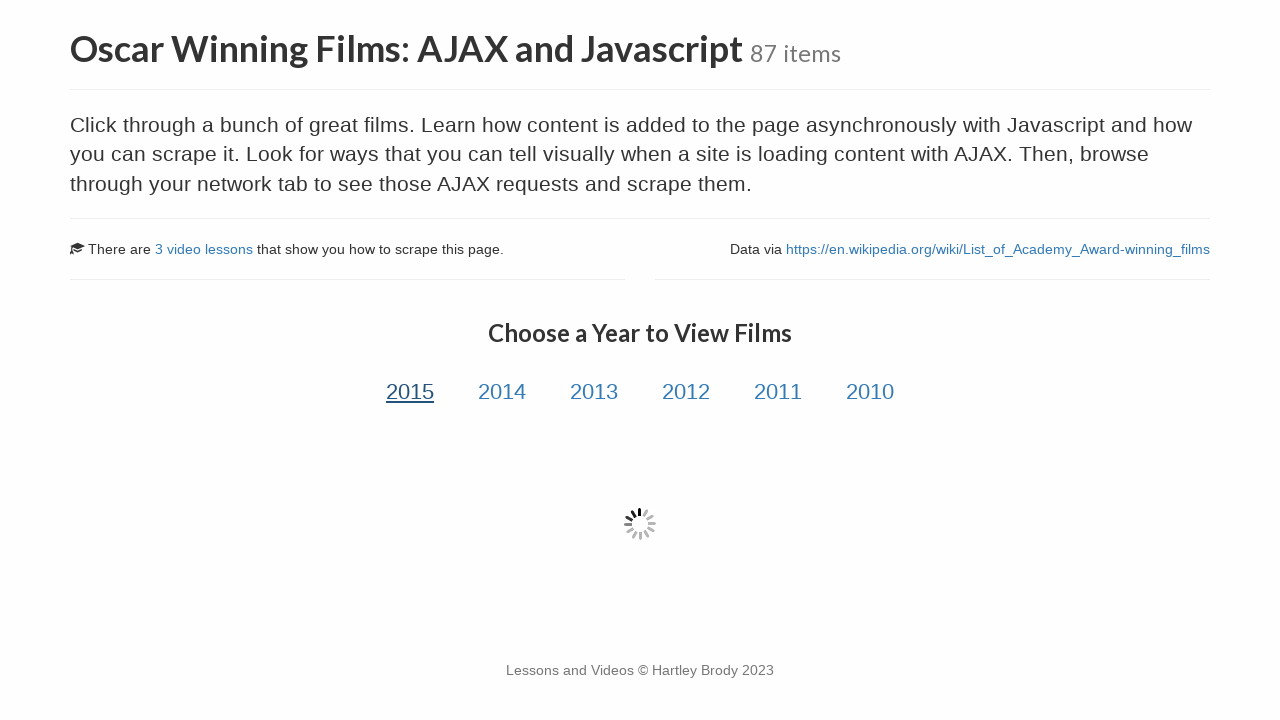

Movie titles loaded via AJAX for selected year
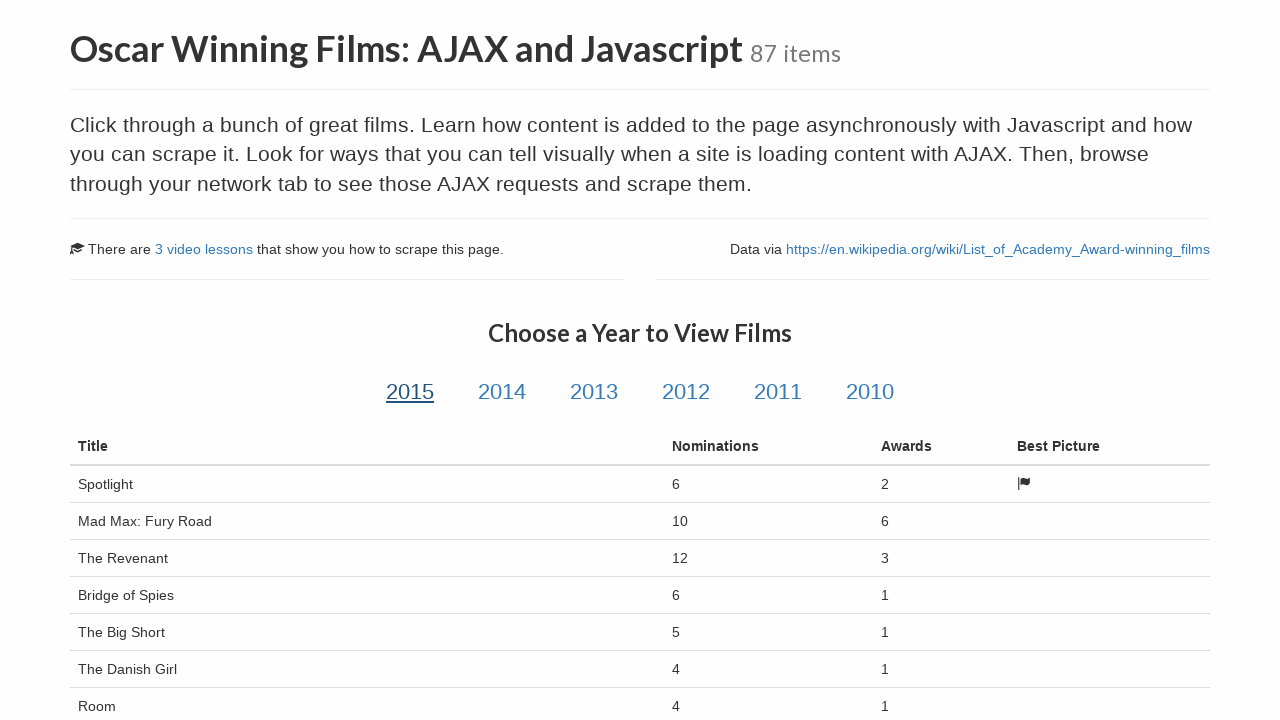

Nominations column is visible for the selected year
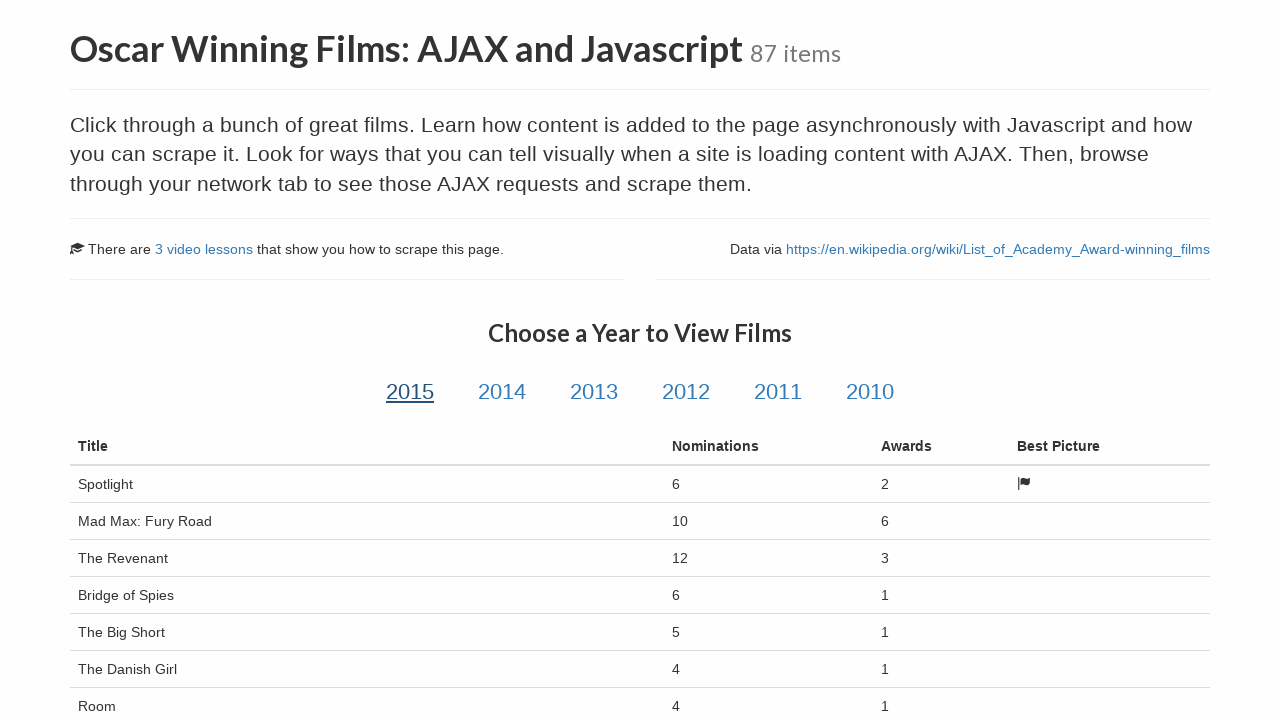

Awards column is visible for the selected year
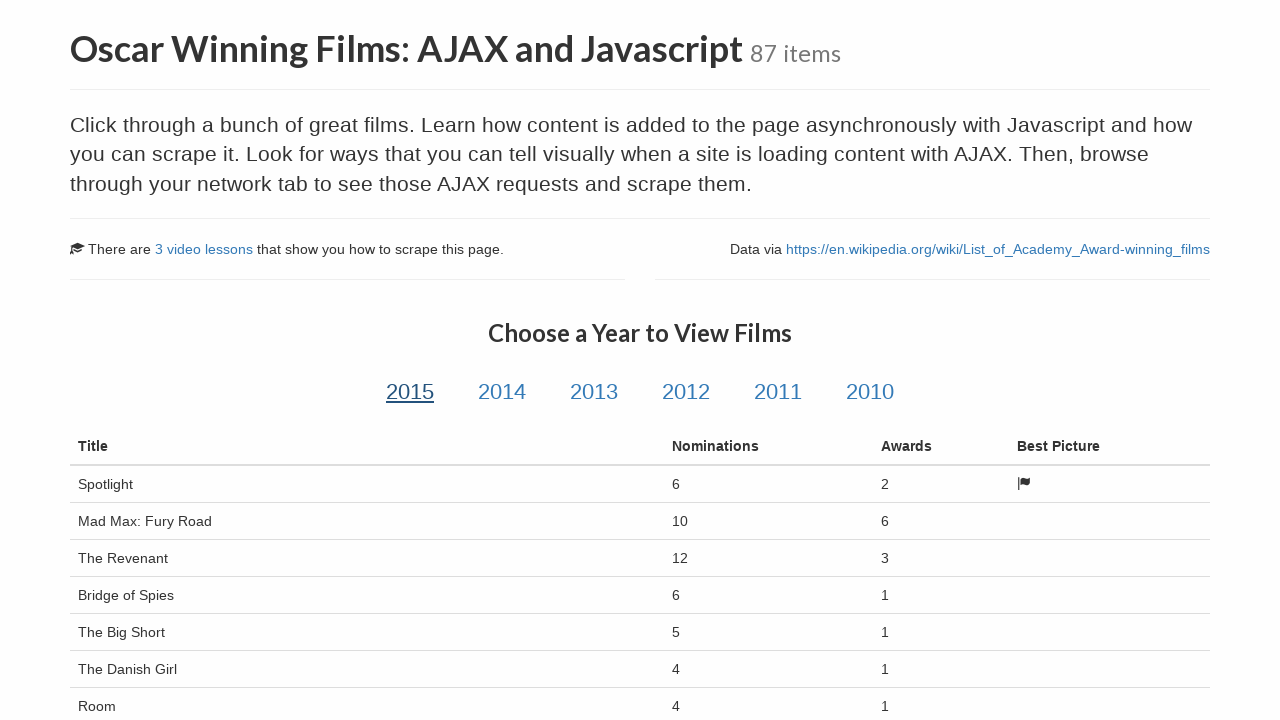

Clicked year link 2 of 6 at (502, 392) on a.year-link >> nth=1
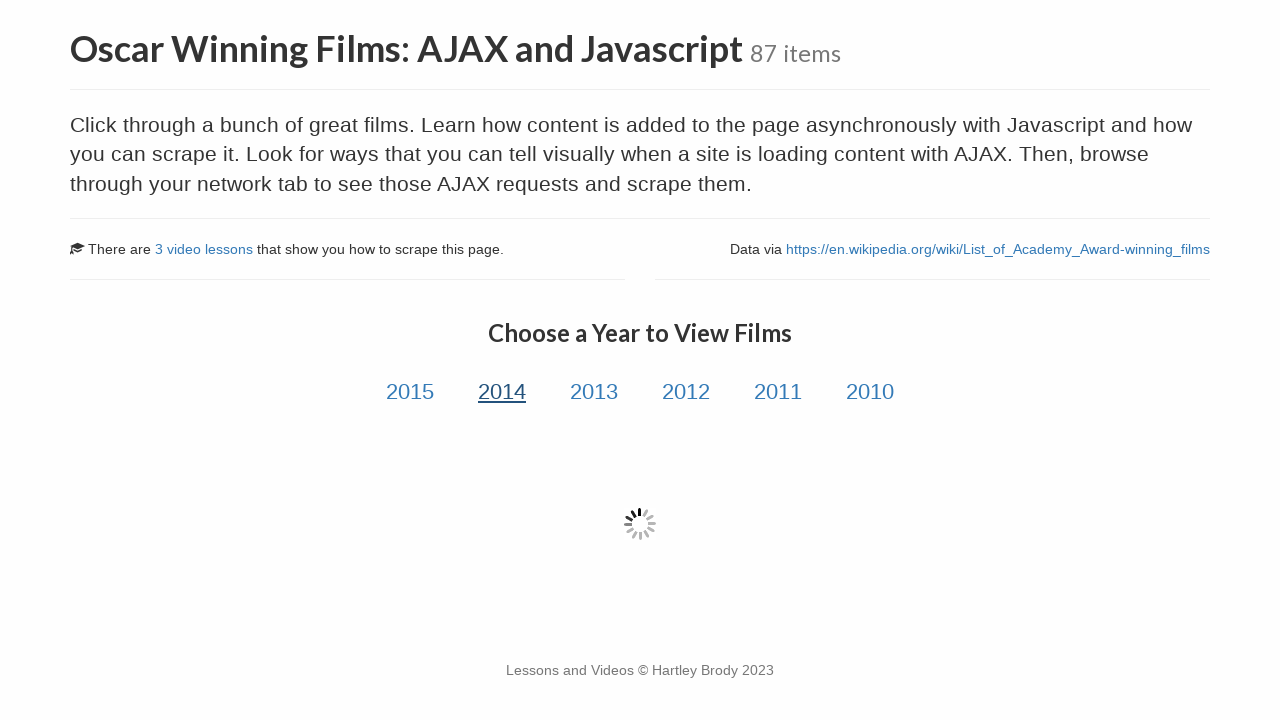

Movie titles loaded via AJAX for selected year
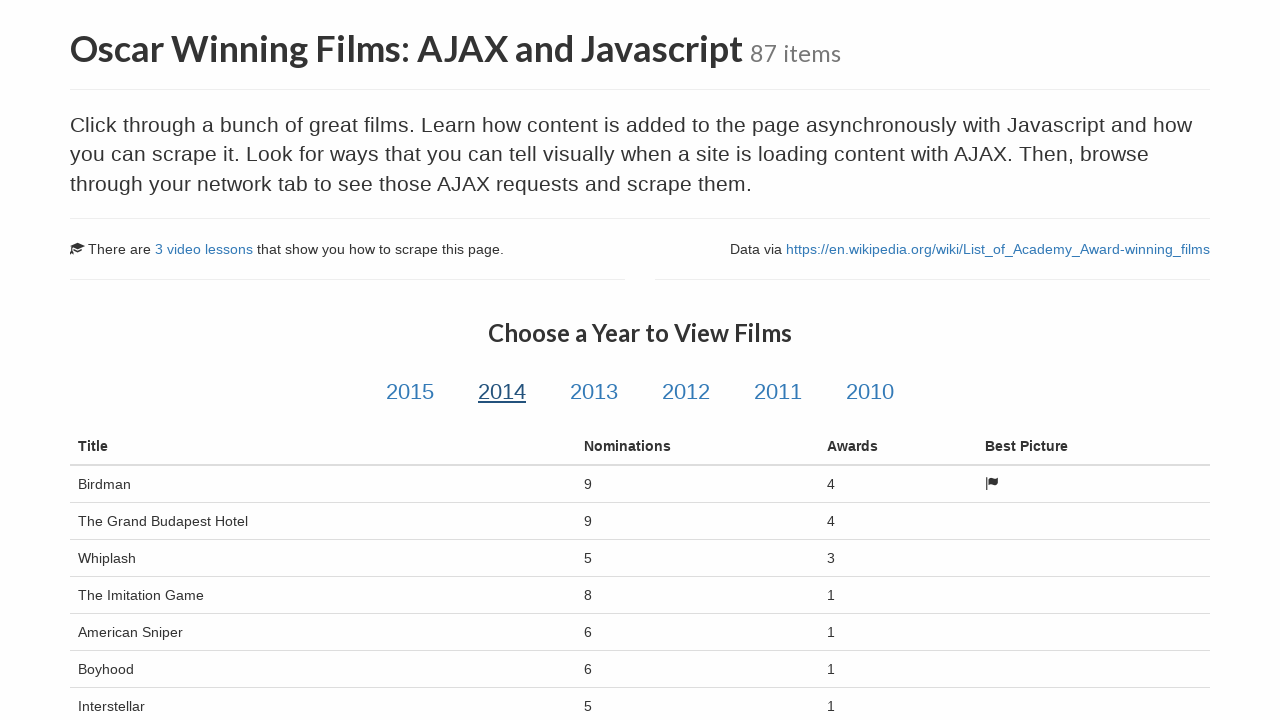

Nominations column is visible for the selected year
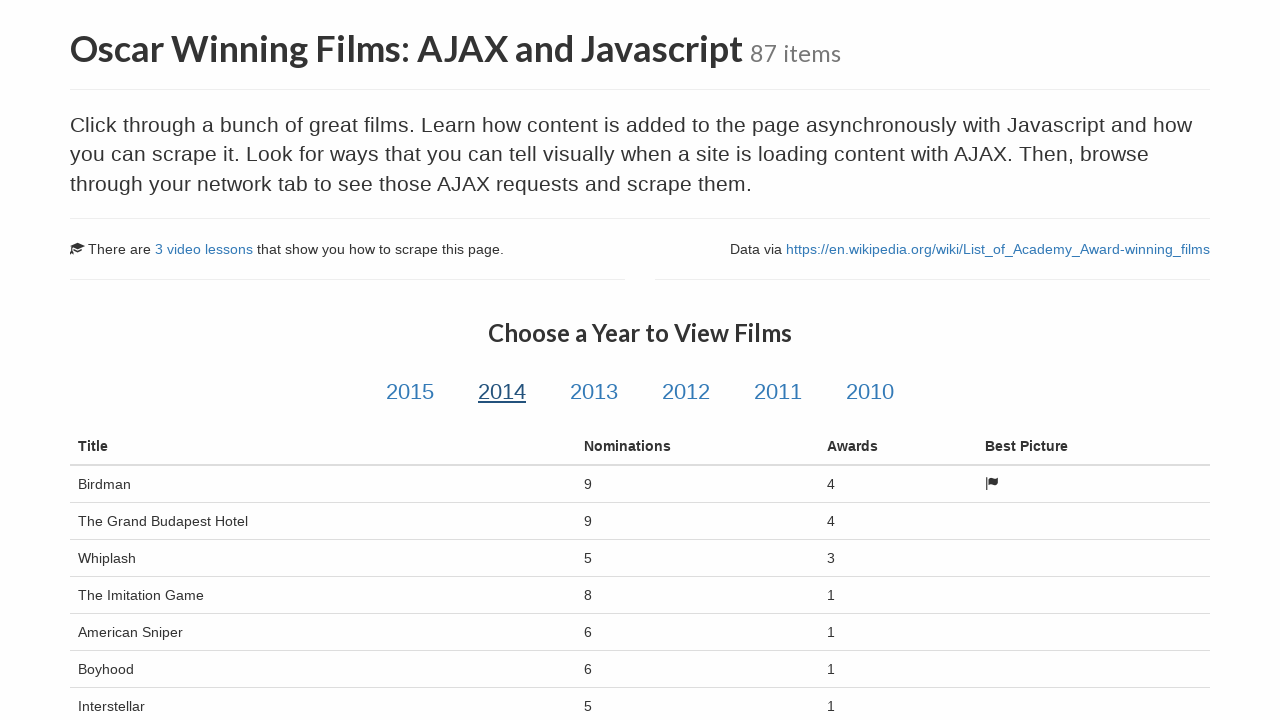

Awards column is visible for the selected year
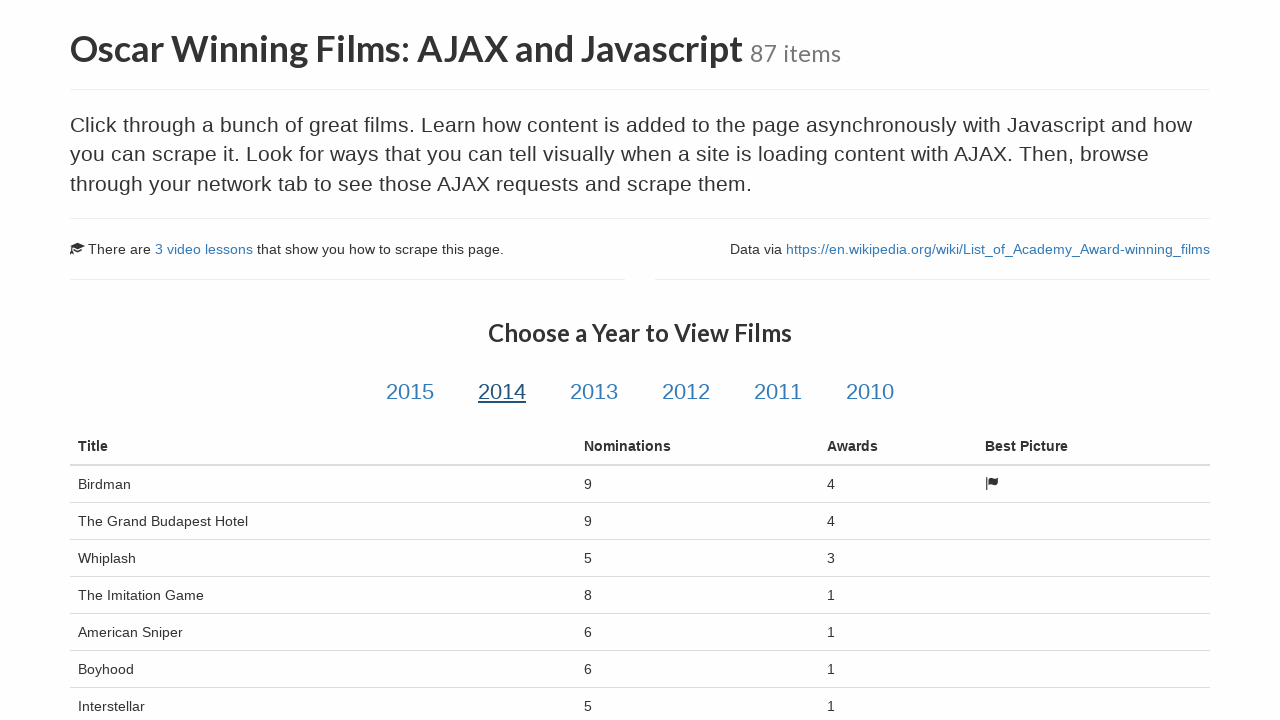

Clicked year link 3 of 6 at (594, 392) on a.year-link >> nth=2
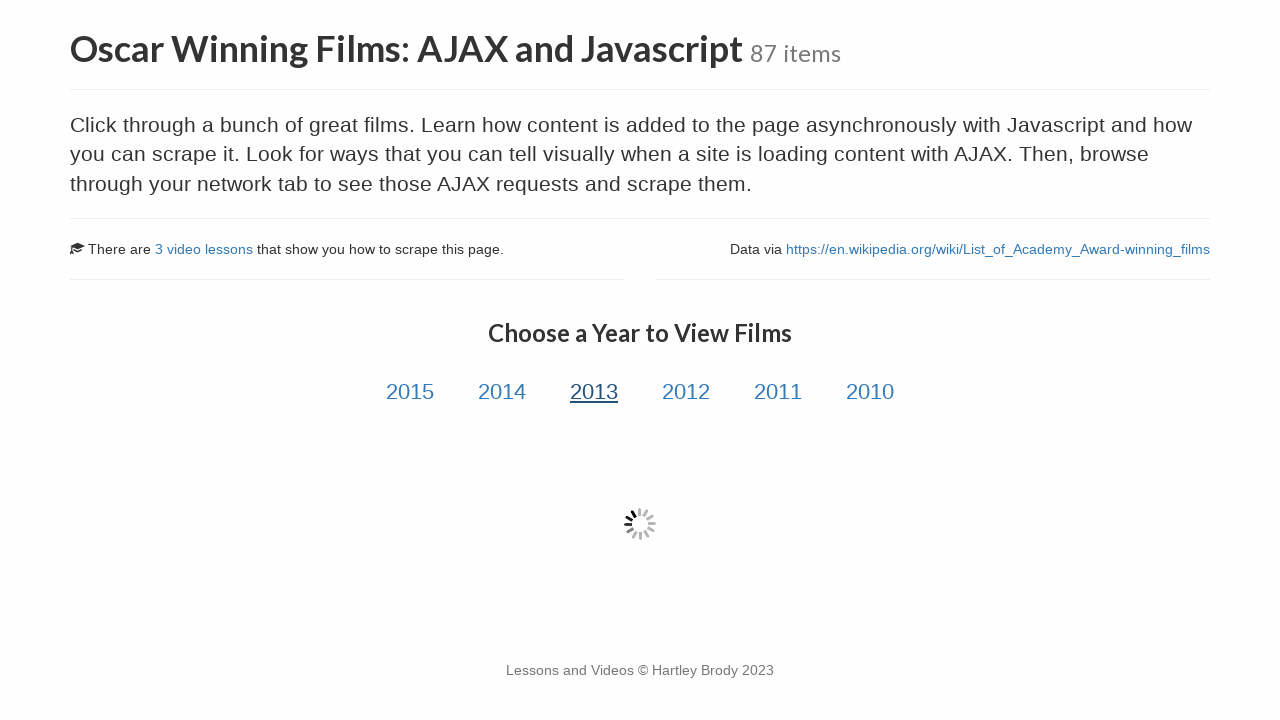

Movie titles loaded via AJAX for selected year
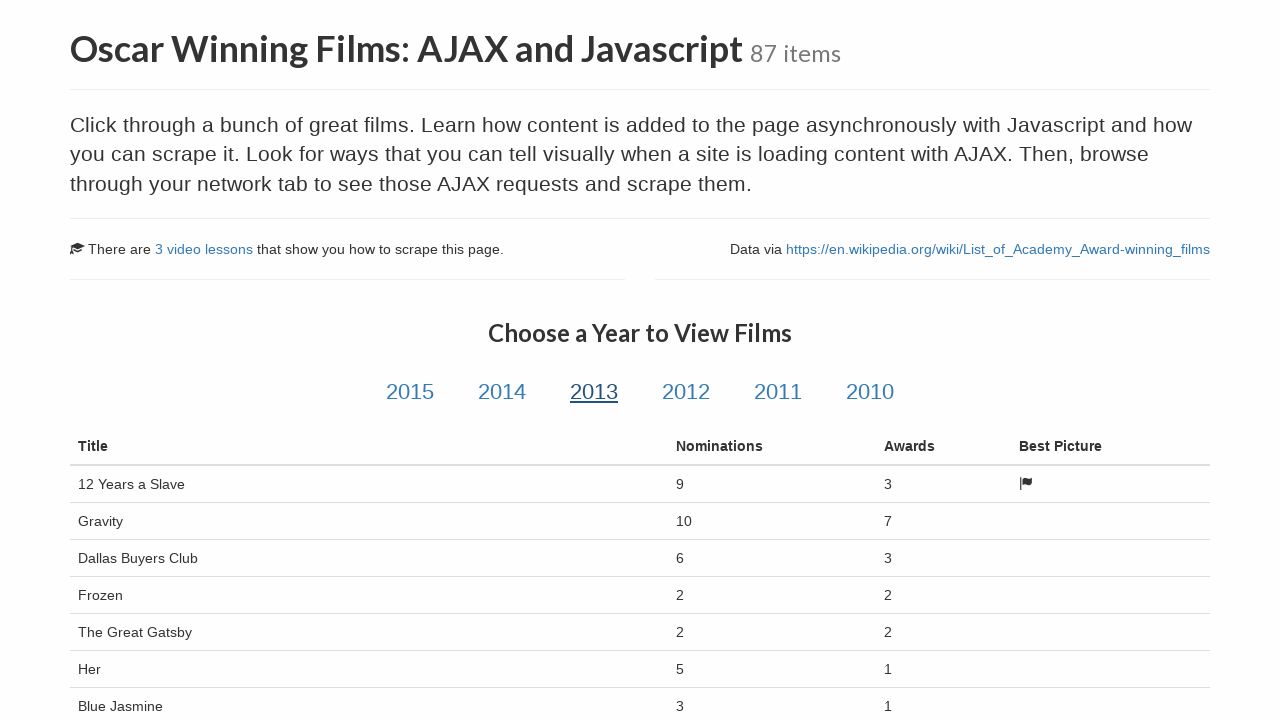

Nominations column is visible for the selected year
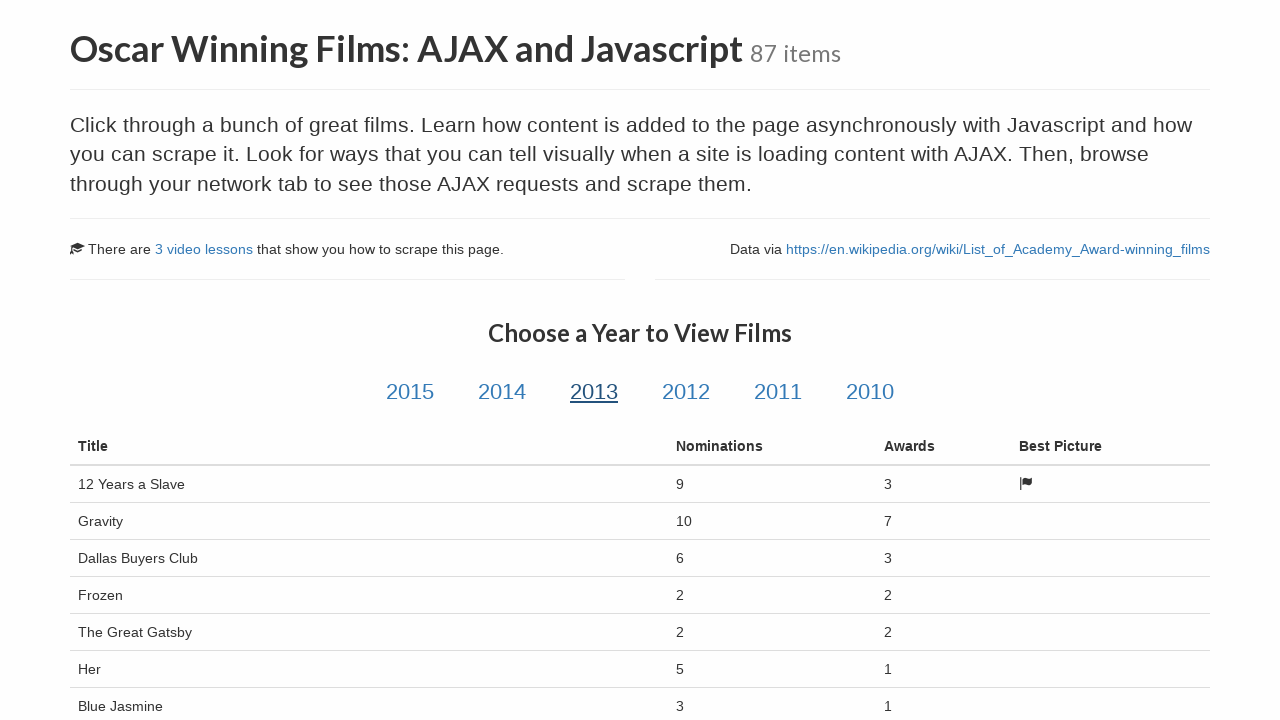

Awards column is visible for the selected year
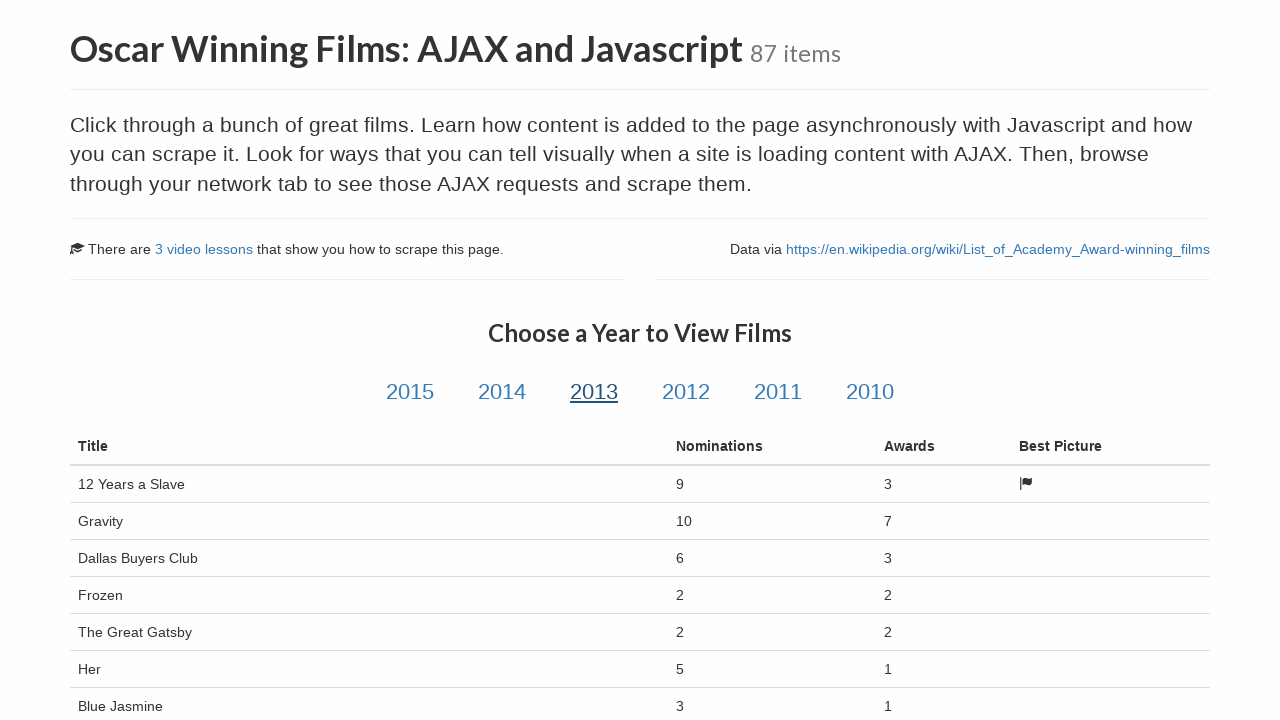

Clicked year link 4 of 6 at (686, 392) on a.year-link >> nth=3
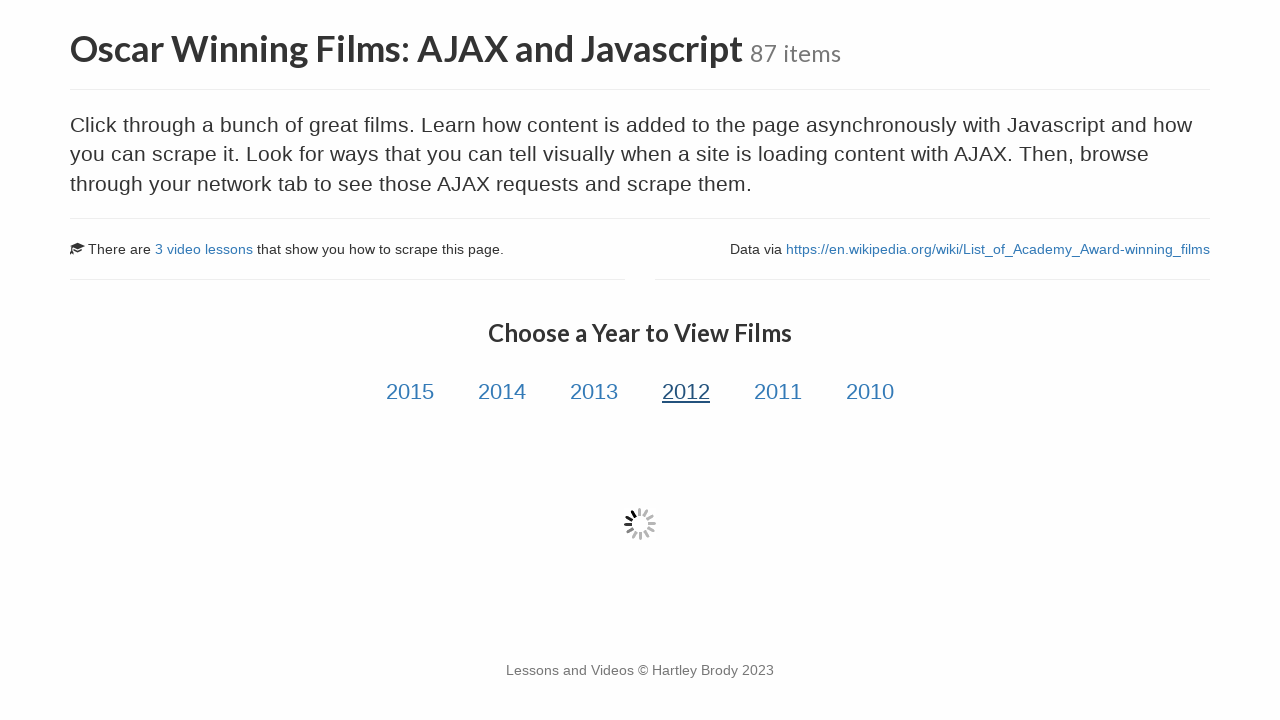

Movie titles loaded via AJAX for selected year
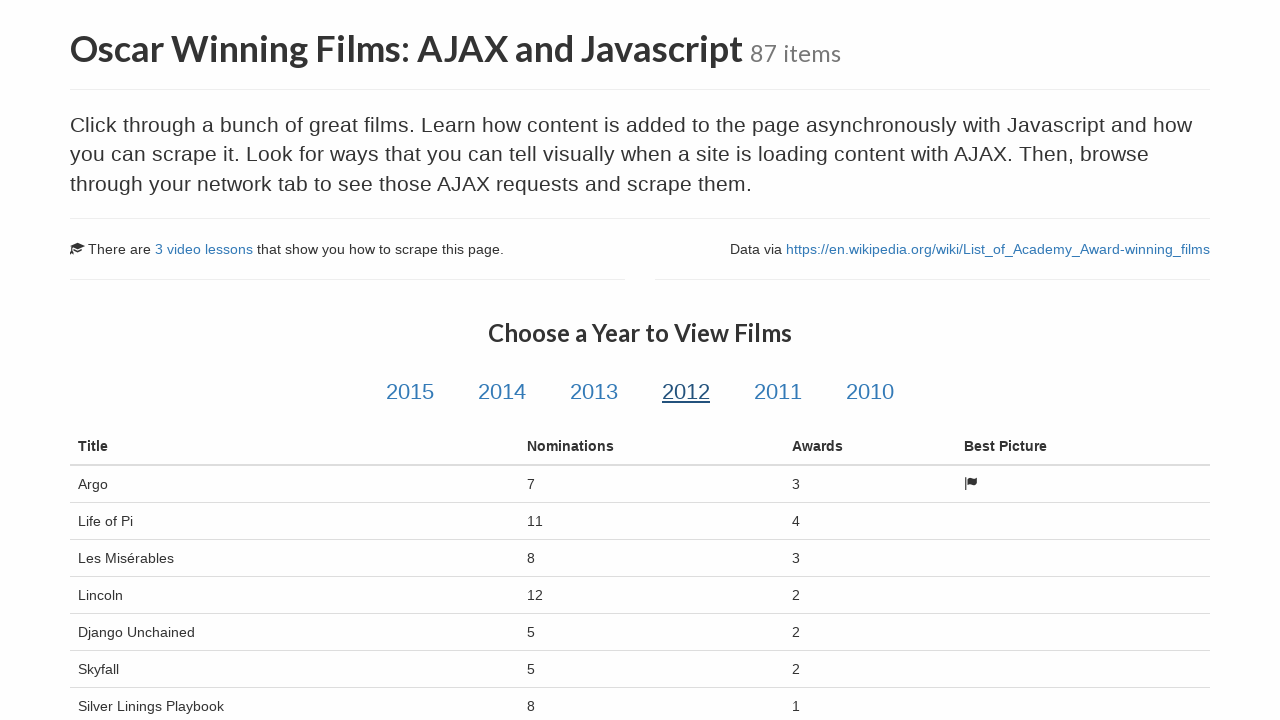

Nominations column is visible for the selected year
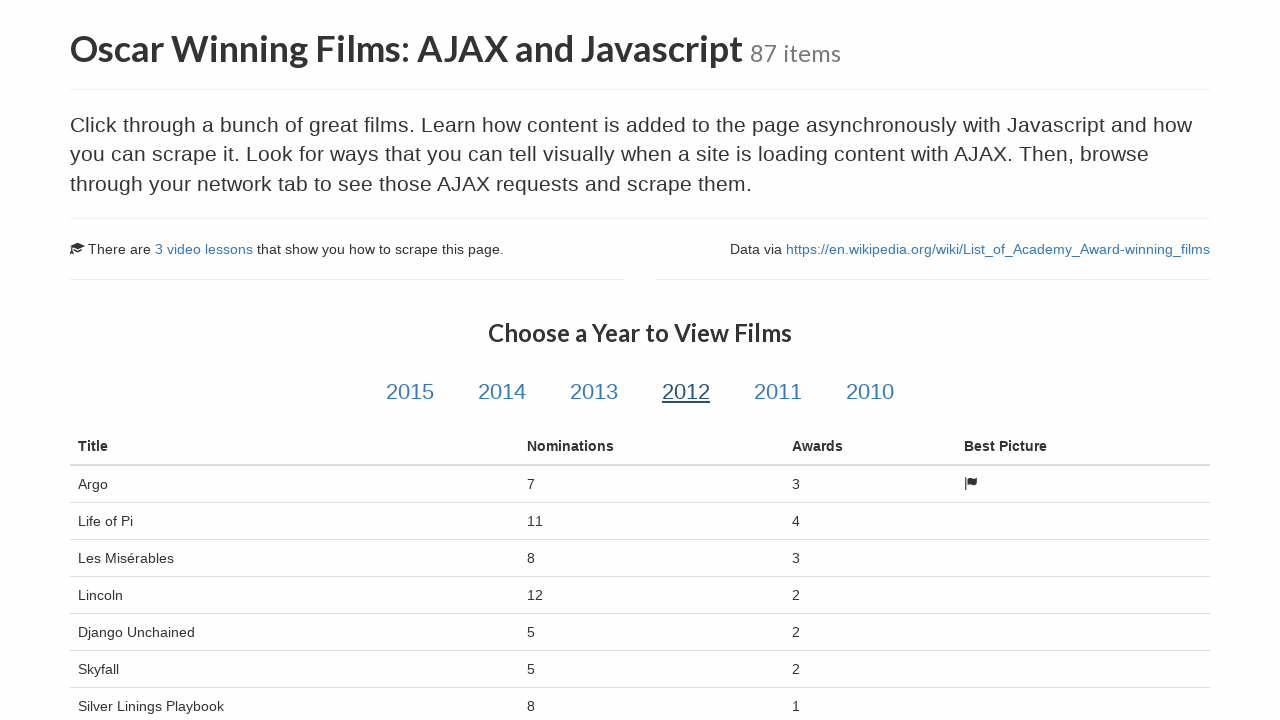

Awards column is visible for the selected year
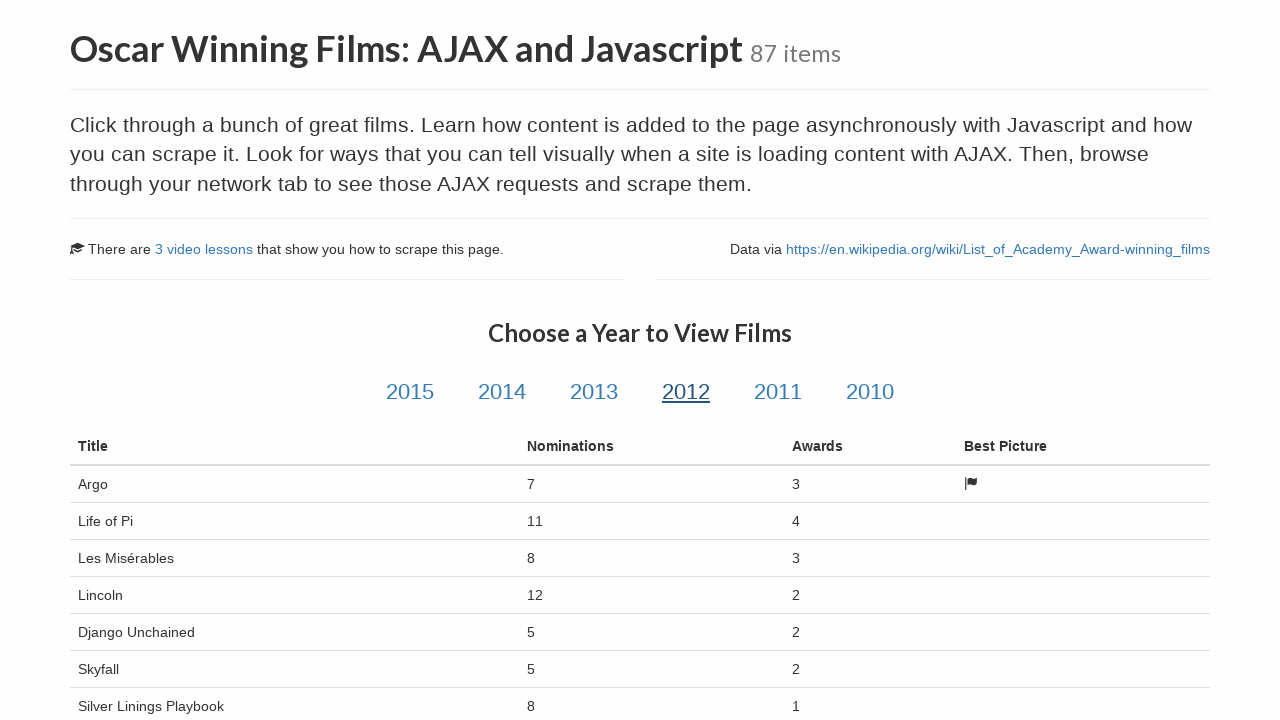

Clicked year link 5 of 6 at (778, 392) on a.year-link >> nth=4
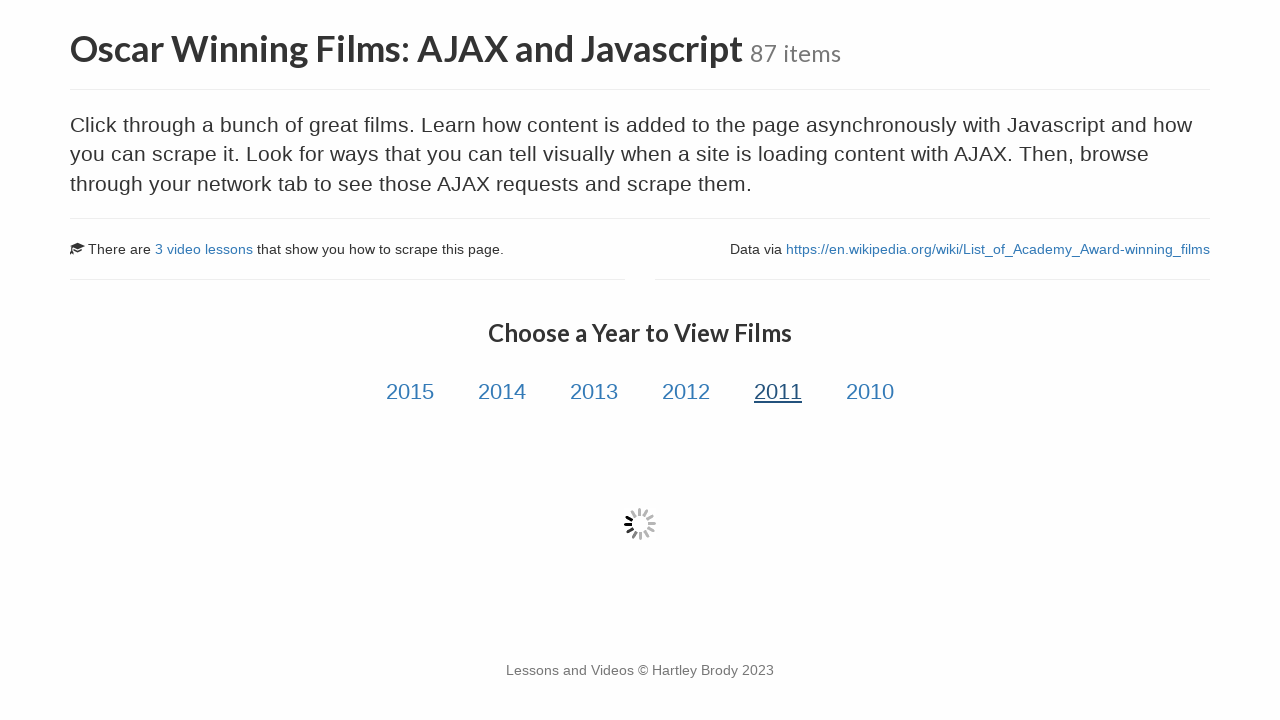

Movie titles loaded via AJAX for selected year
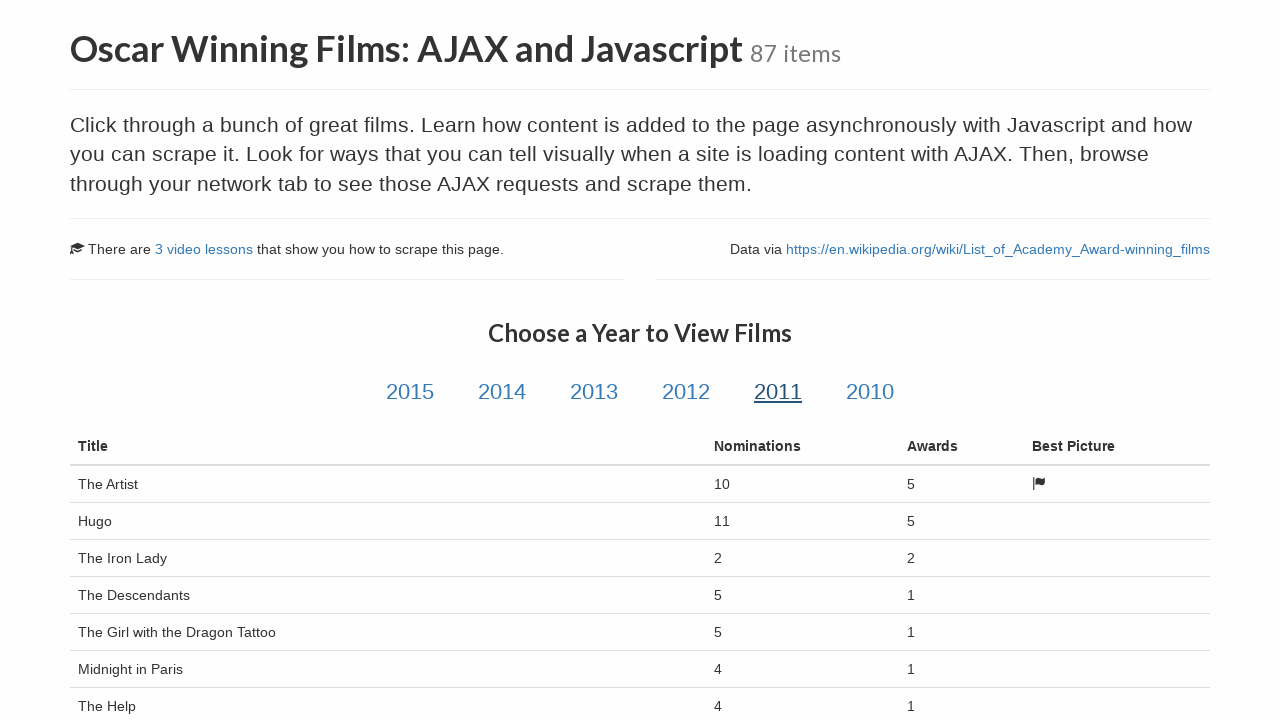

Nominations column is visible for the selected year
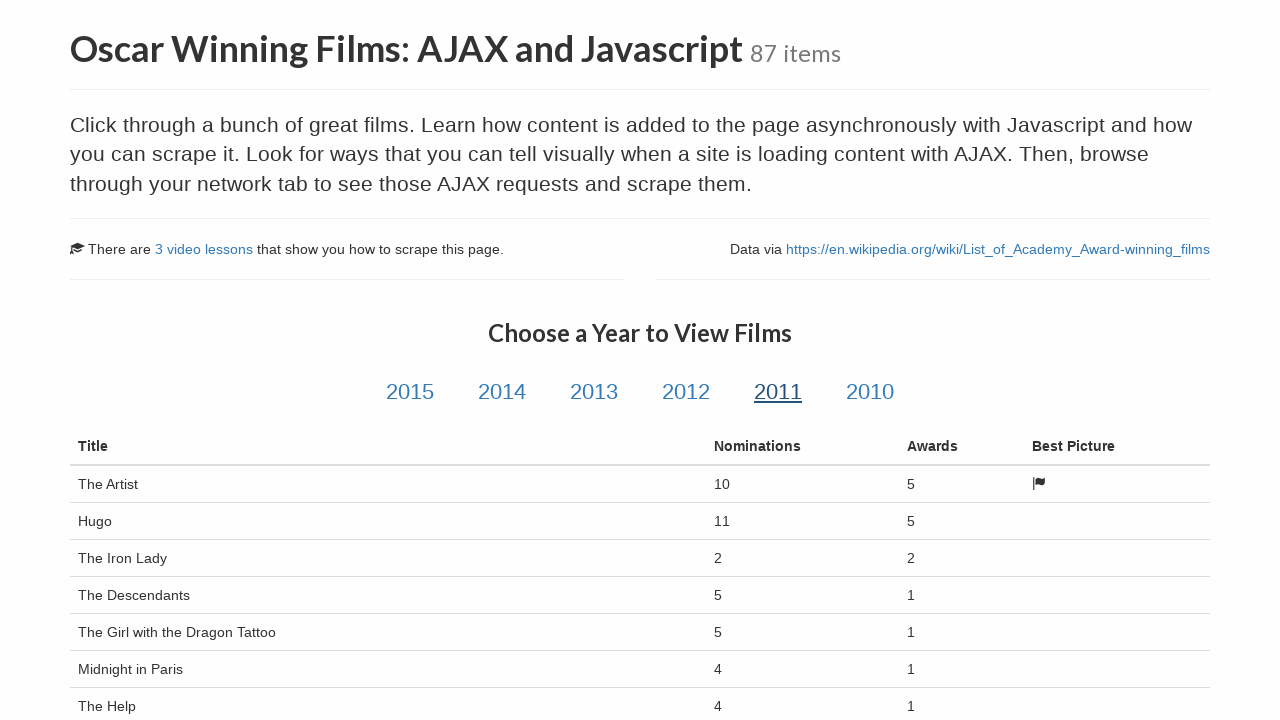

Awards column is visible for the selected year
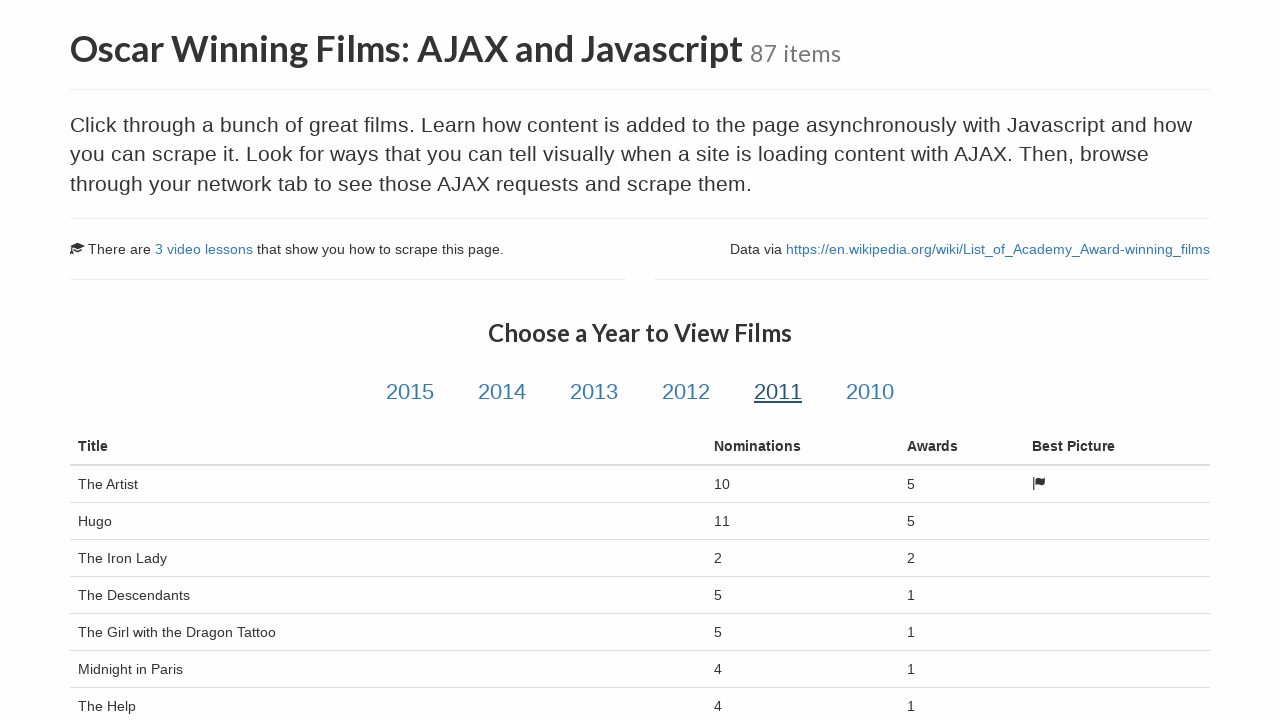

Clicked year link 6 of 6 at (870, 392) on a.year-link >> nth=5
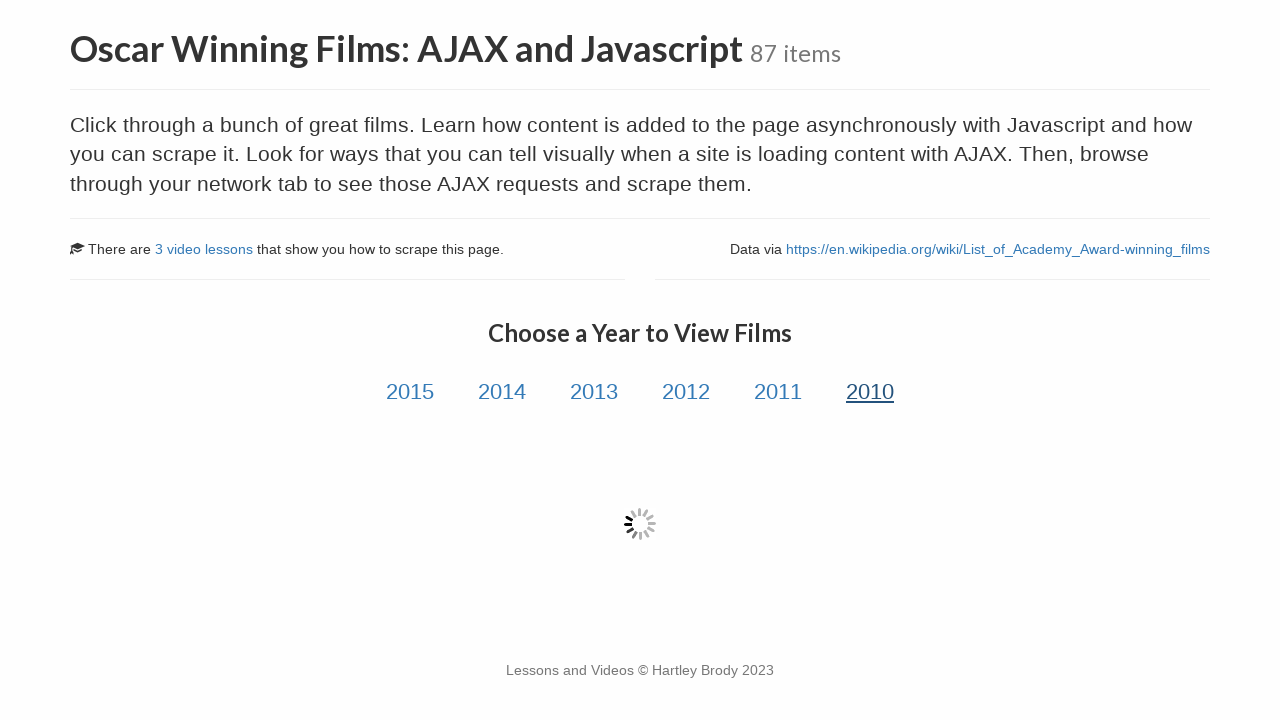

Movie titles loaded via AJAX for selected year
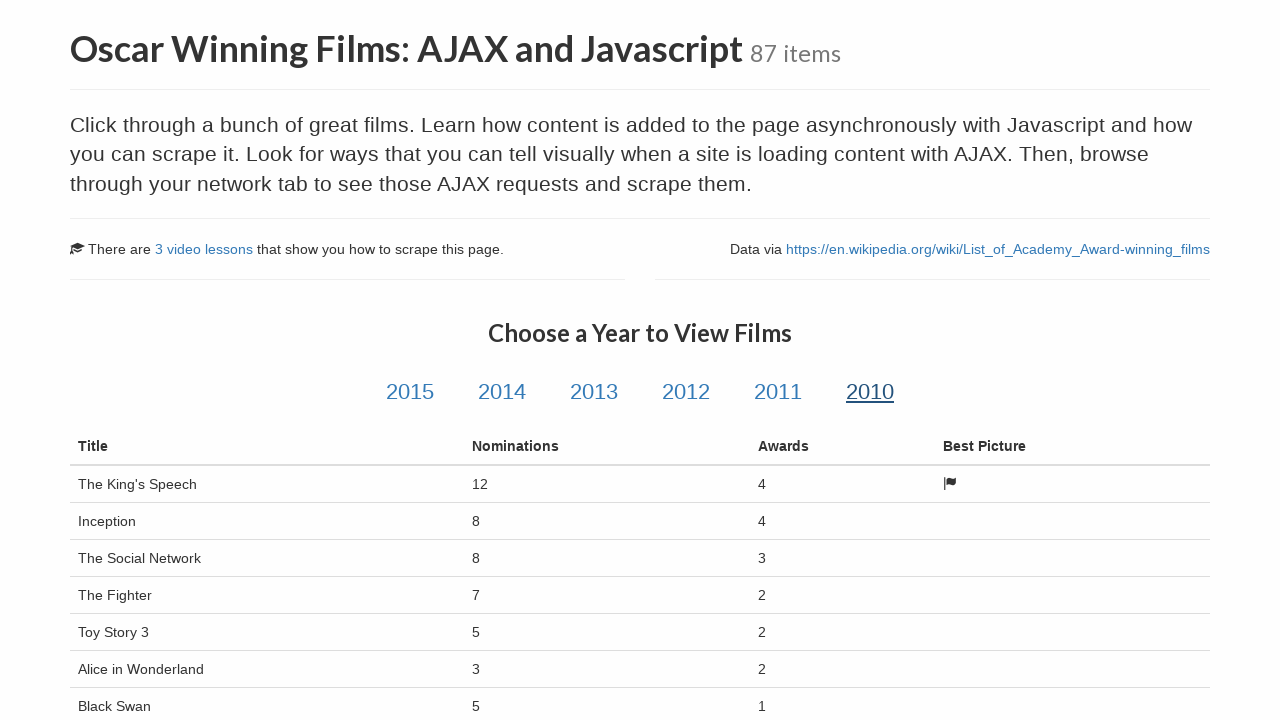

Nominations column is visible for the selected year
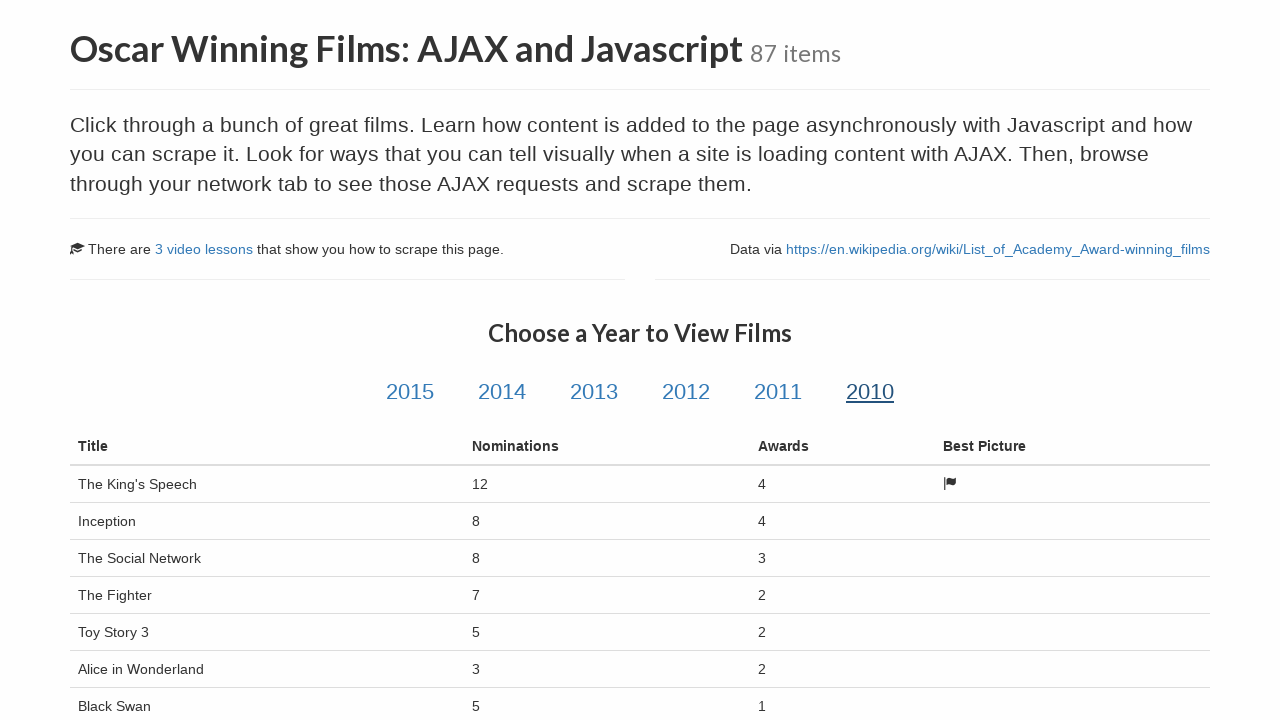

Awards column is visible for the selected year
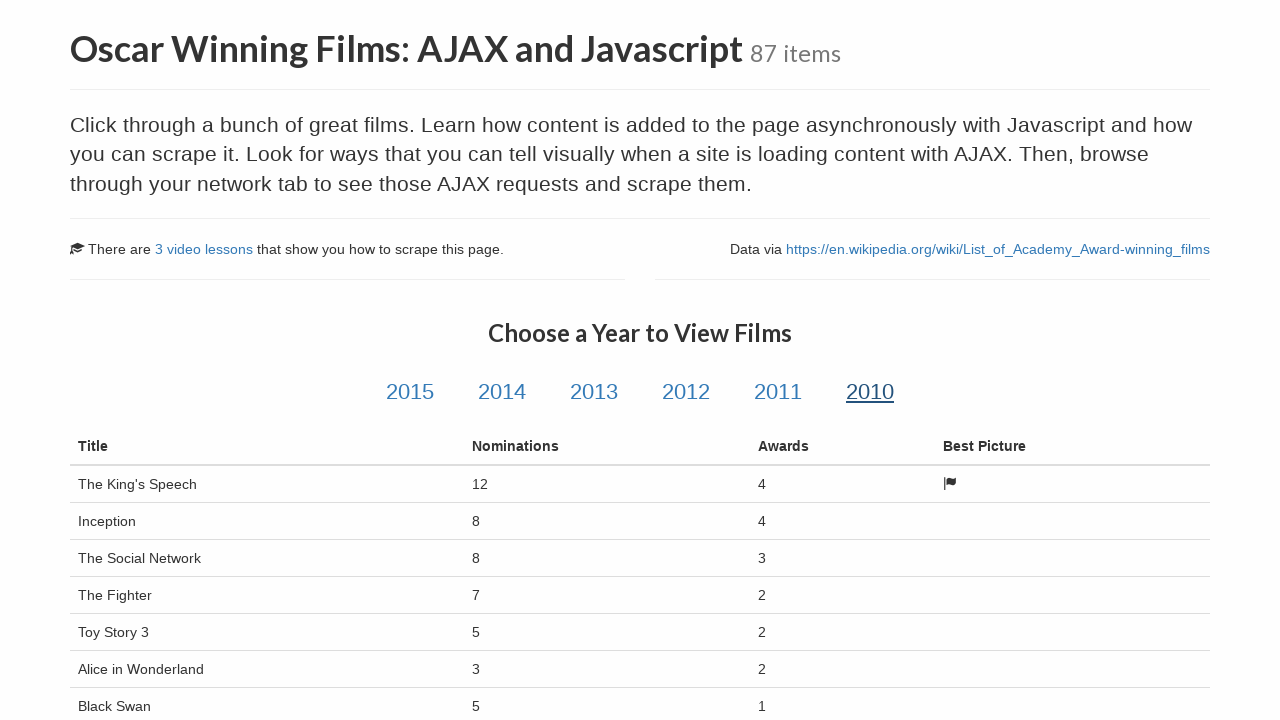

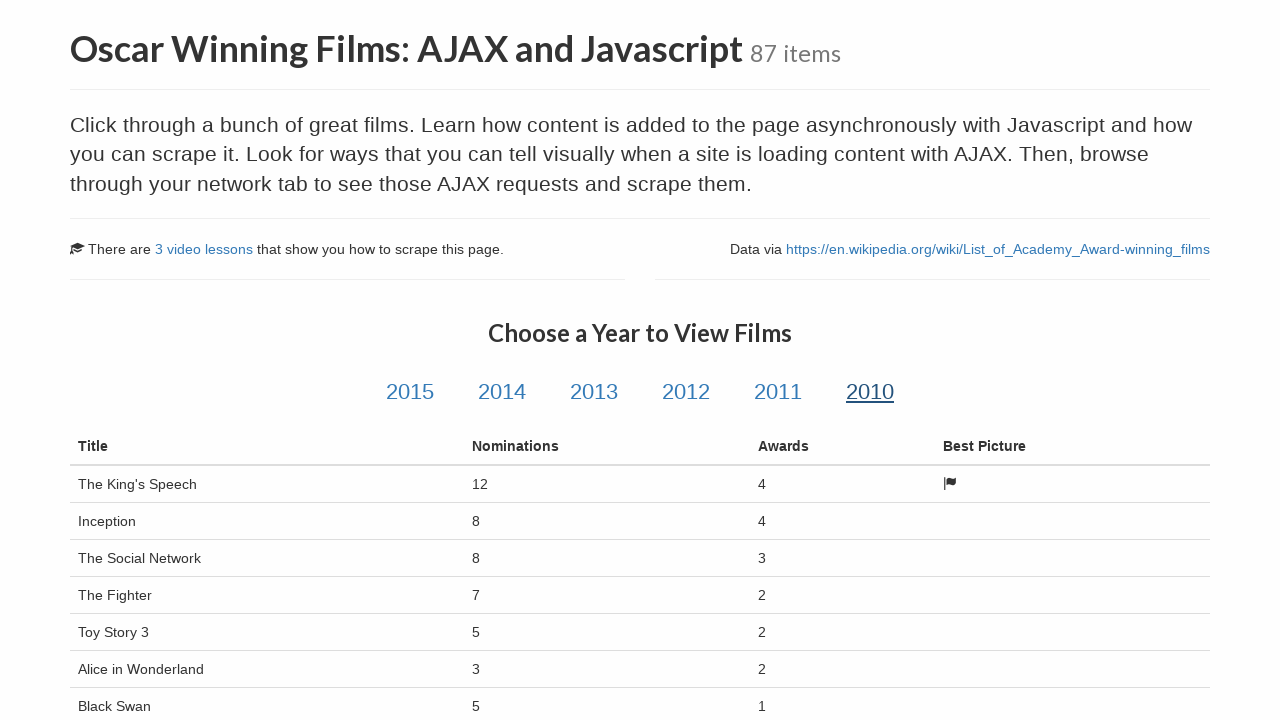